Tests the web table search functionality by entering an email address in the global search field and verifying results are displayed

Starting URL: https://www.globalsqa.com/angularJs-protractor/WebTable/

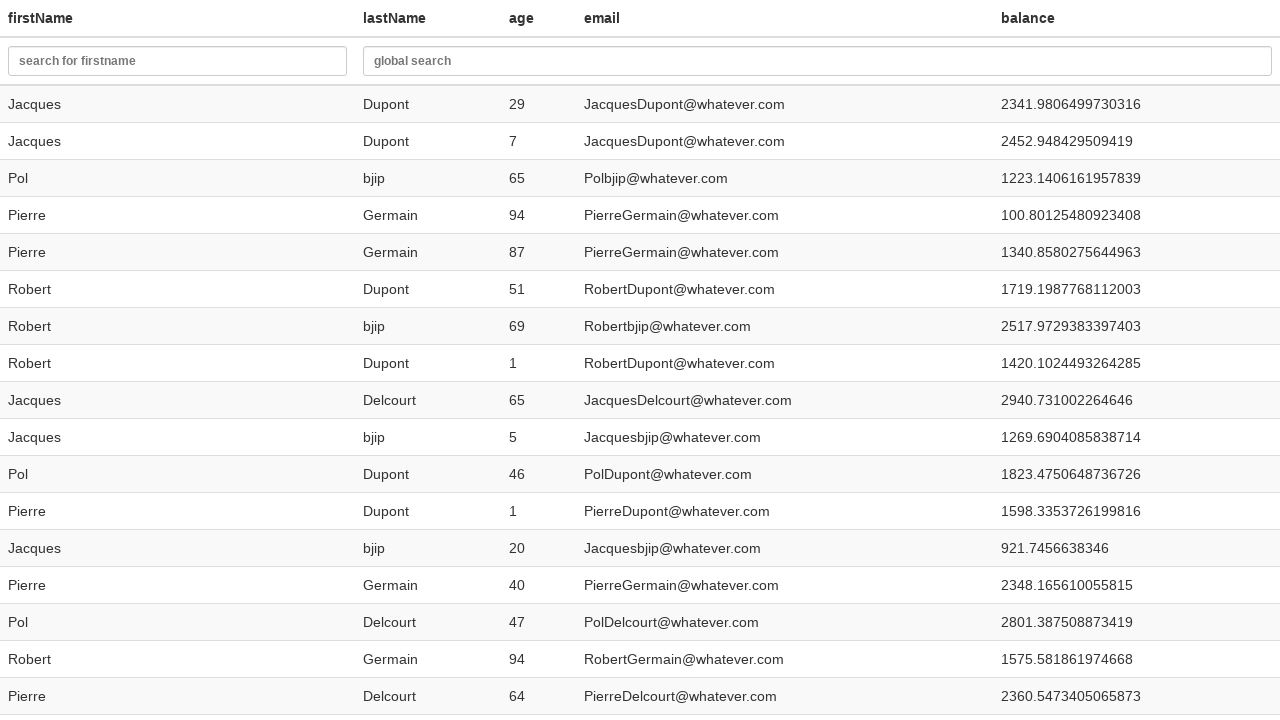

Filled global search field with email 'PolGermain@whatever.com' on input[type='search'][placeholder='global search']
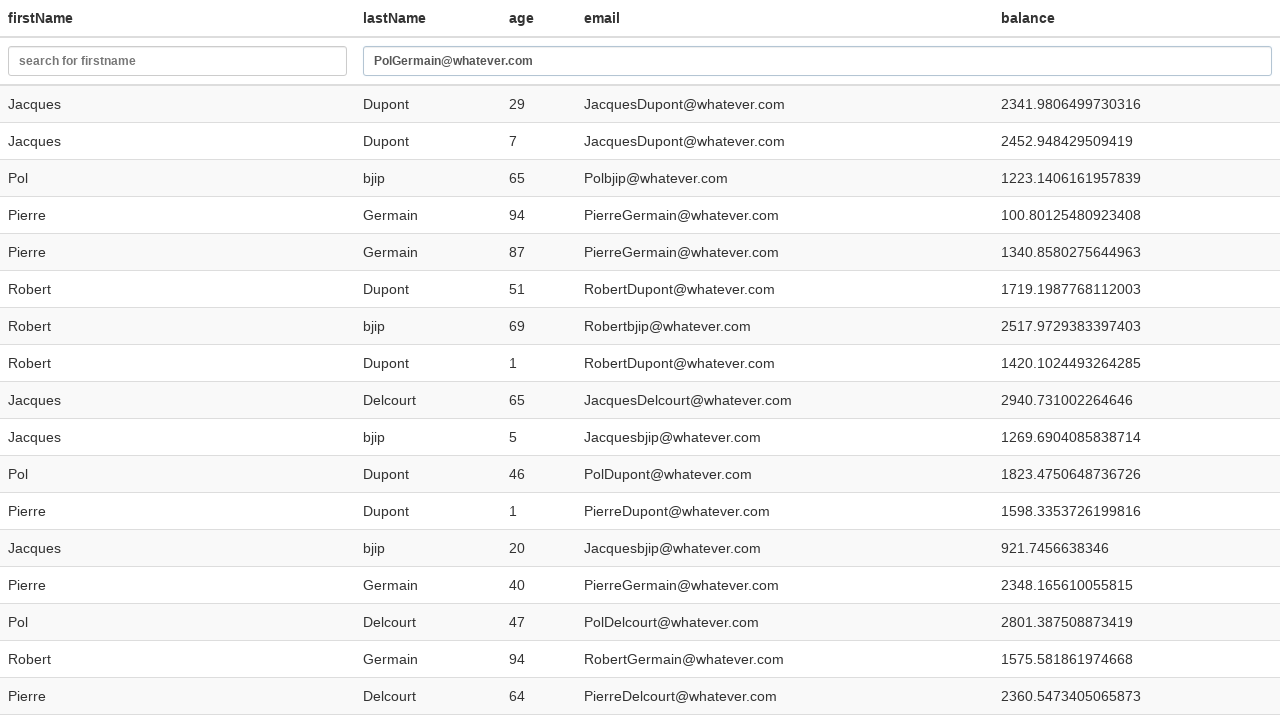

Pressed Enter to trigger search on input[type='search'][placeholder='global search']
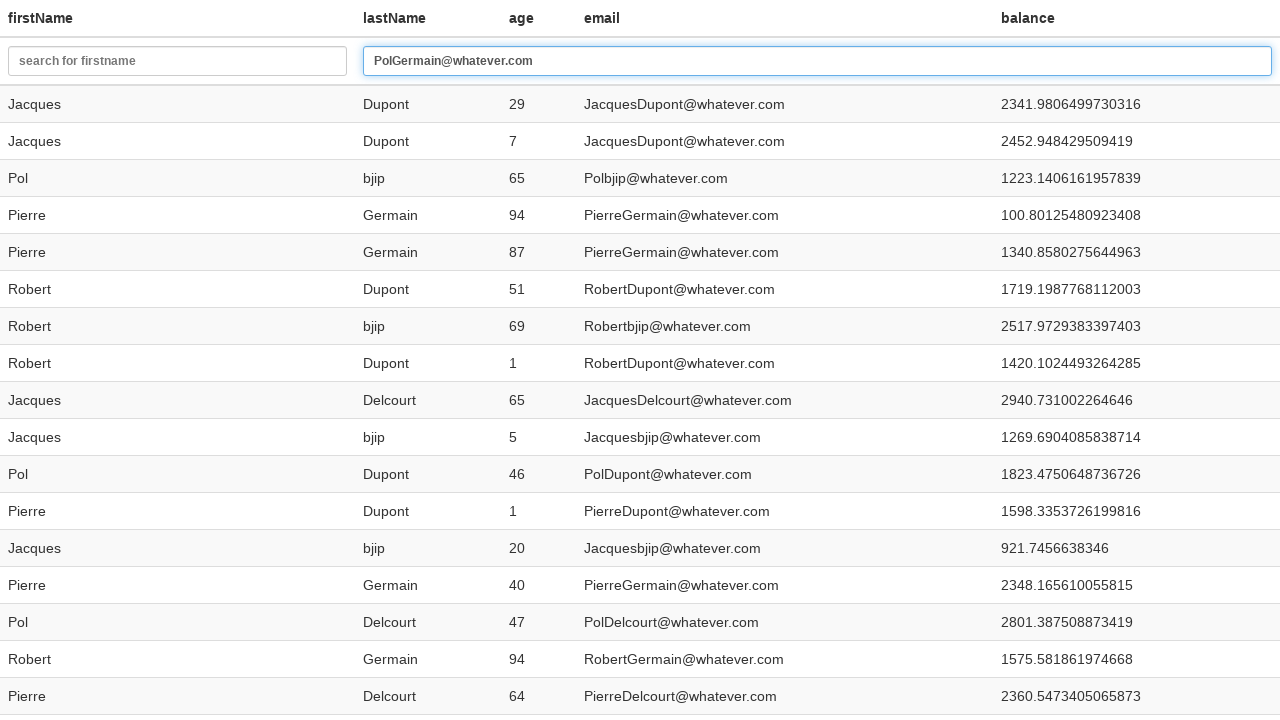

Waited 1 second for table to update with search results
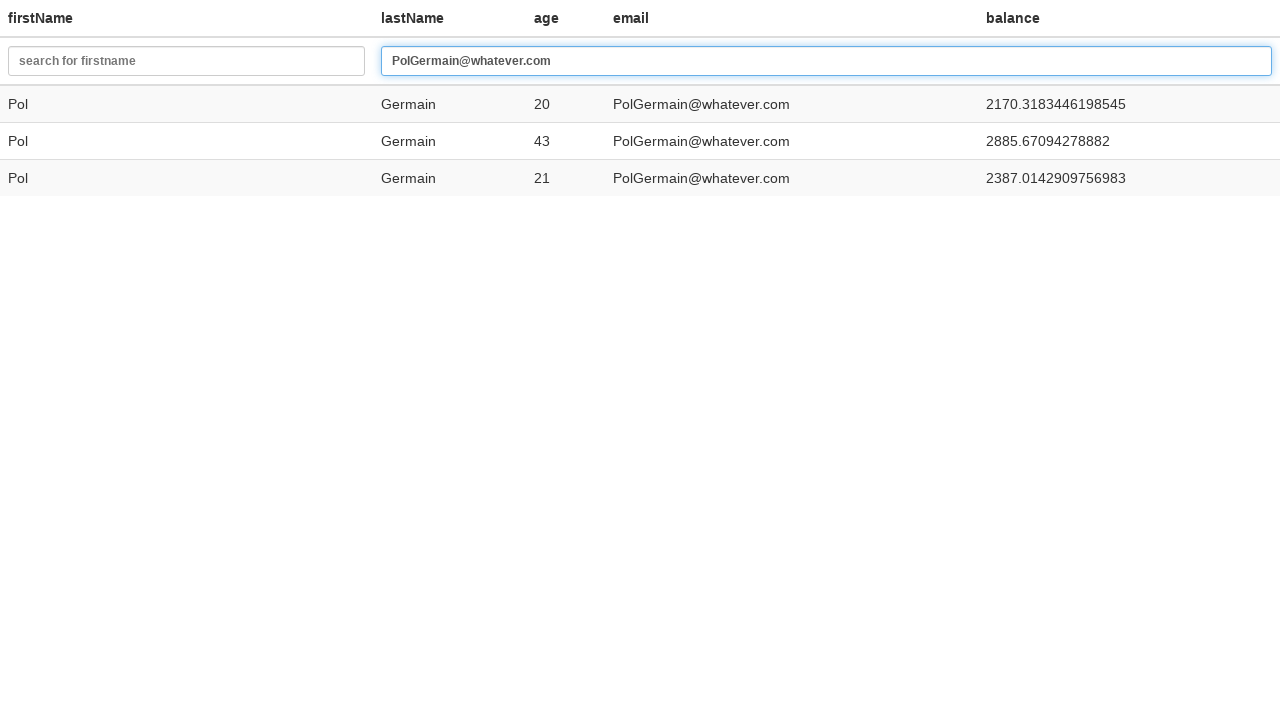

Verified table rows are present after search
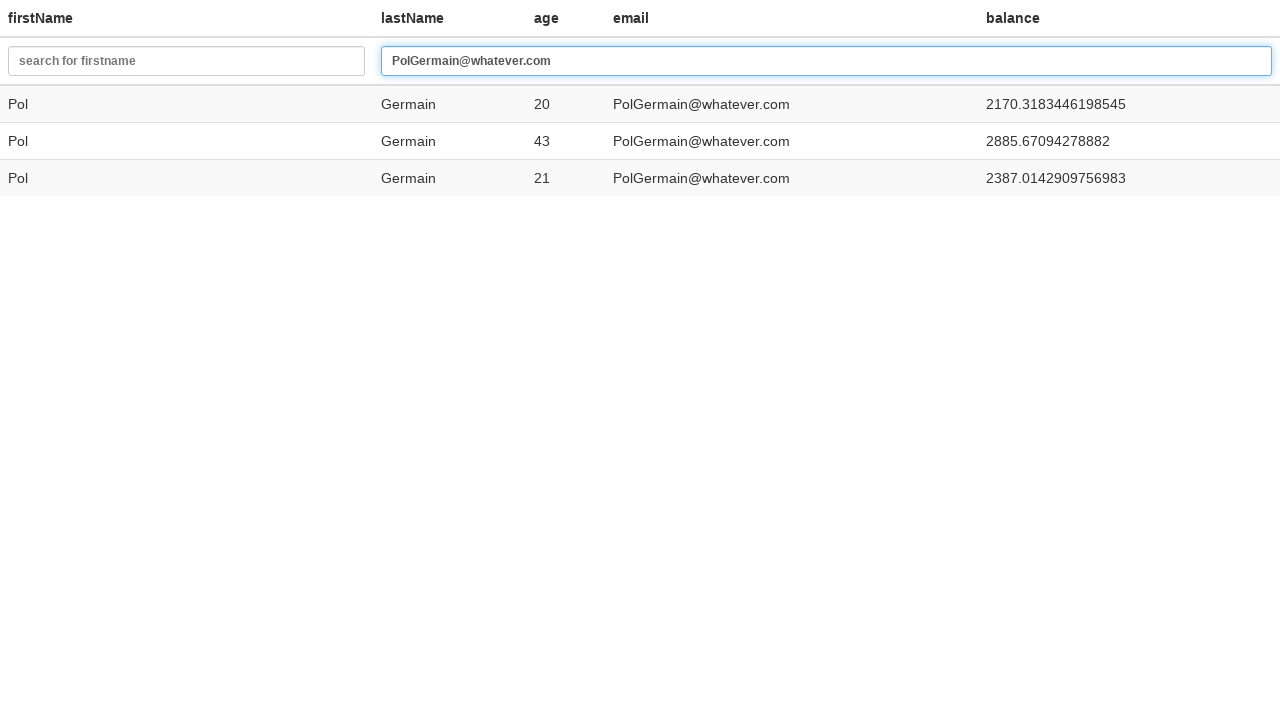

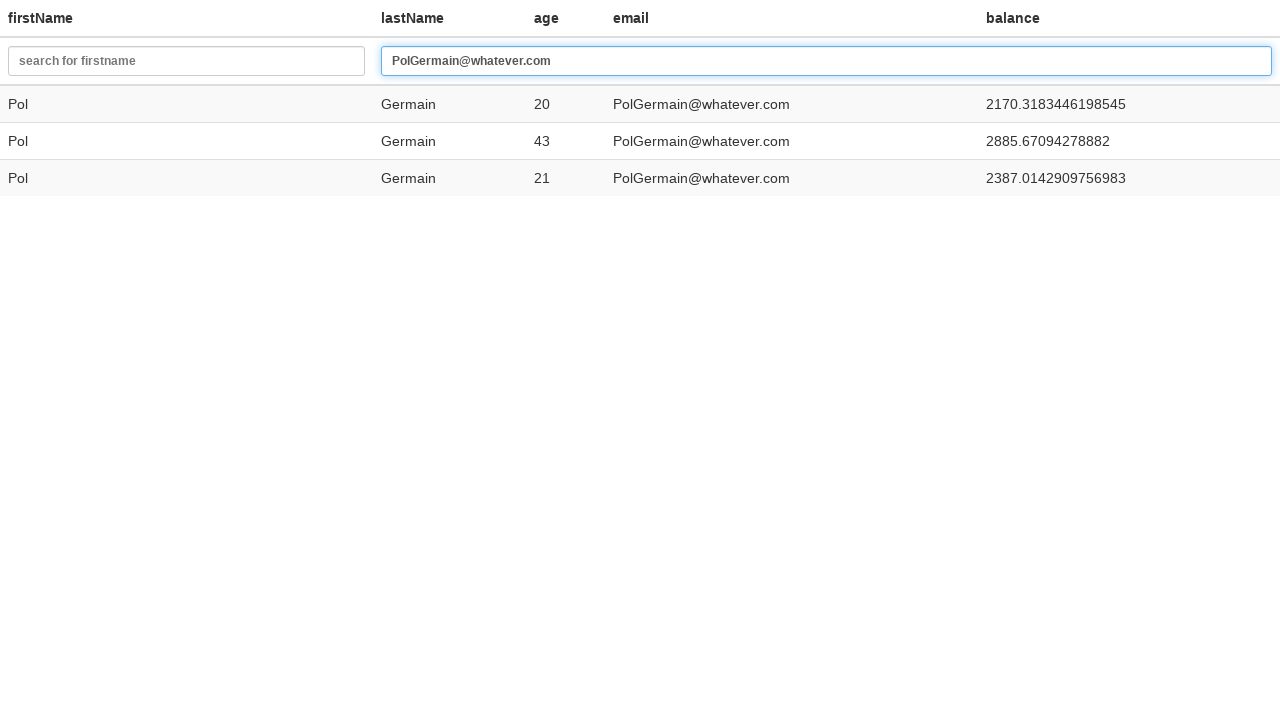